Tests that the Clear completed button displays correct text when items are completed

Starting URL: https://demo.playwright.dev/todomvc

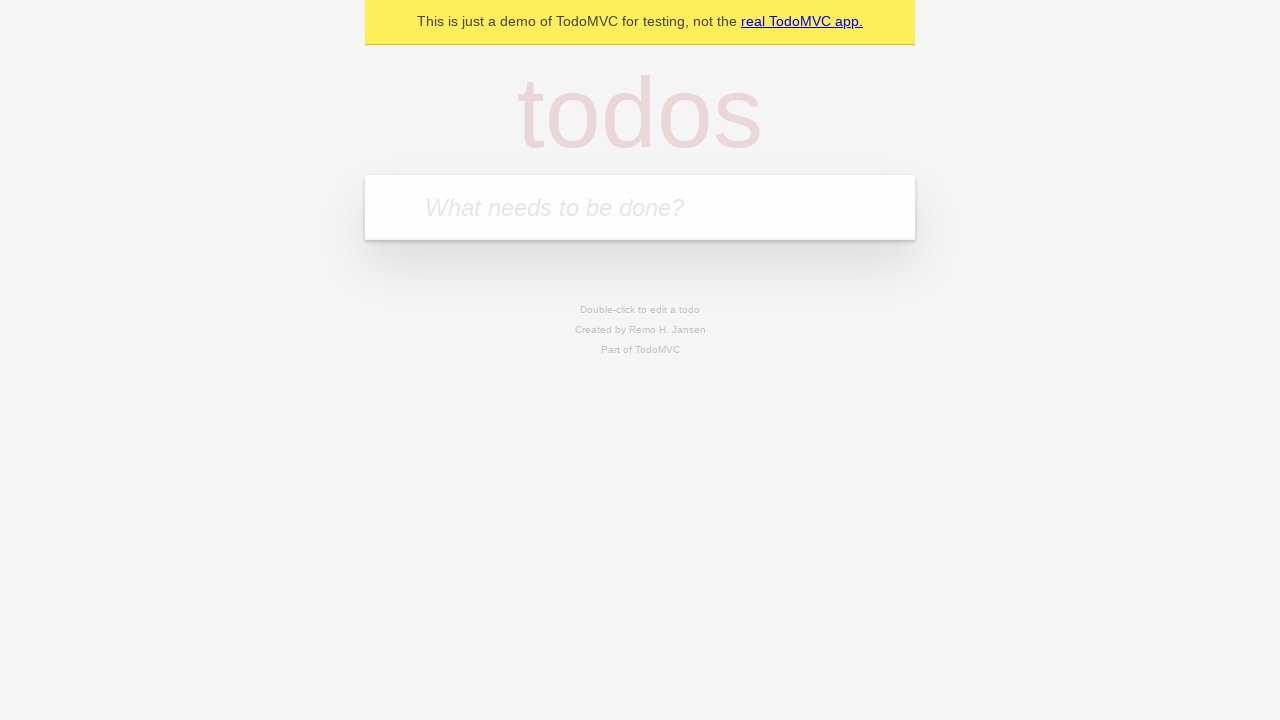

Filled todo input with 'buy some cheese' on internal:attr=[placeholder="What needs to be done?"i]
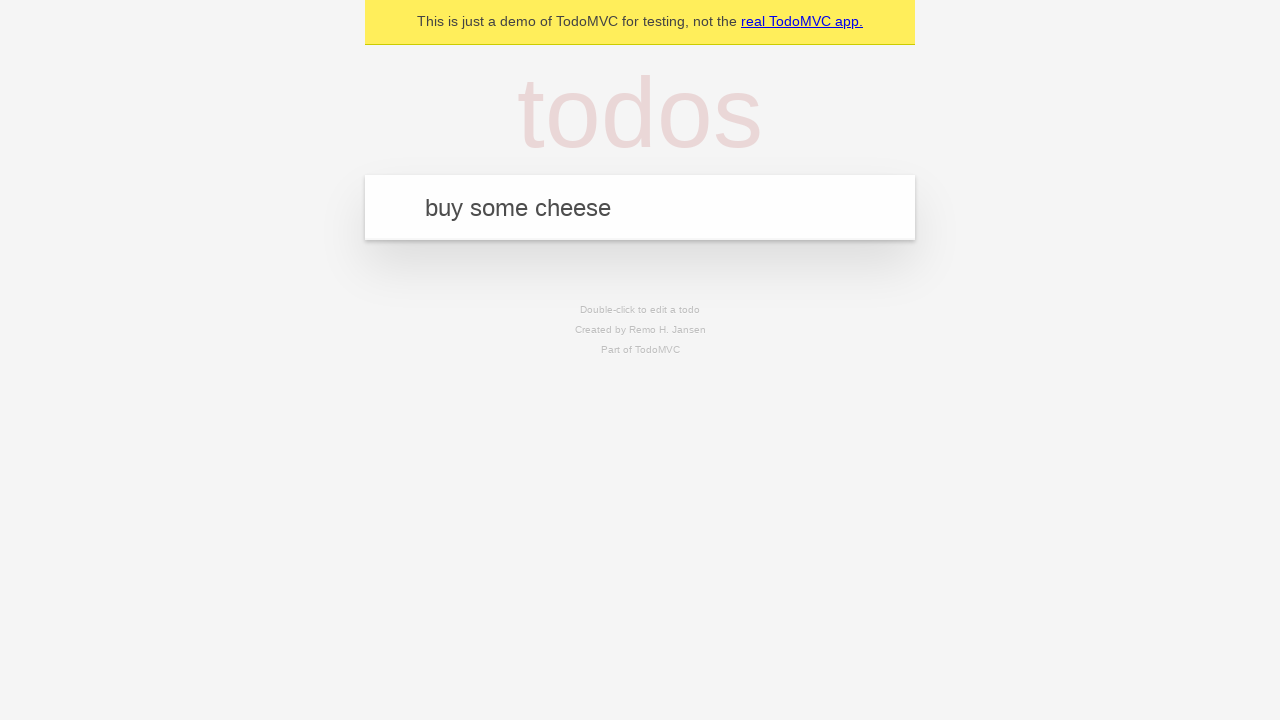

Pressed Enter to add todo item 'buy some cheese' on internal:attr=[placeholder="What needs to be done?"i]
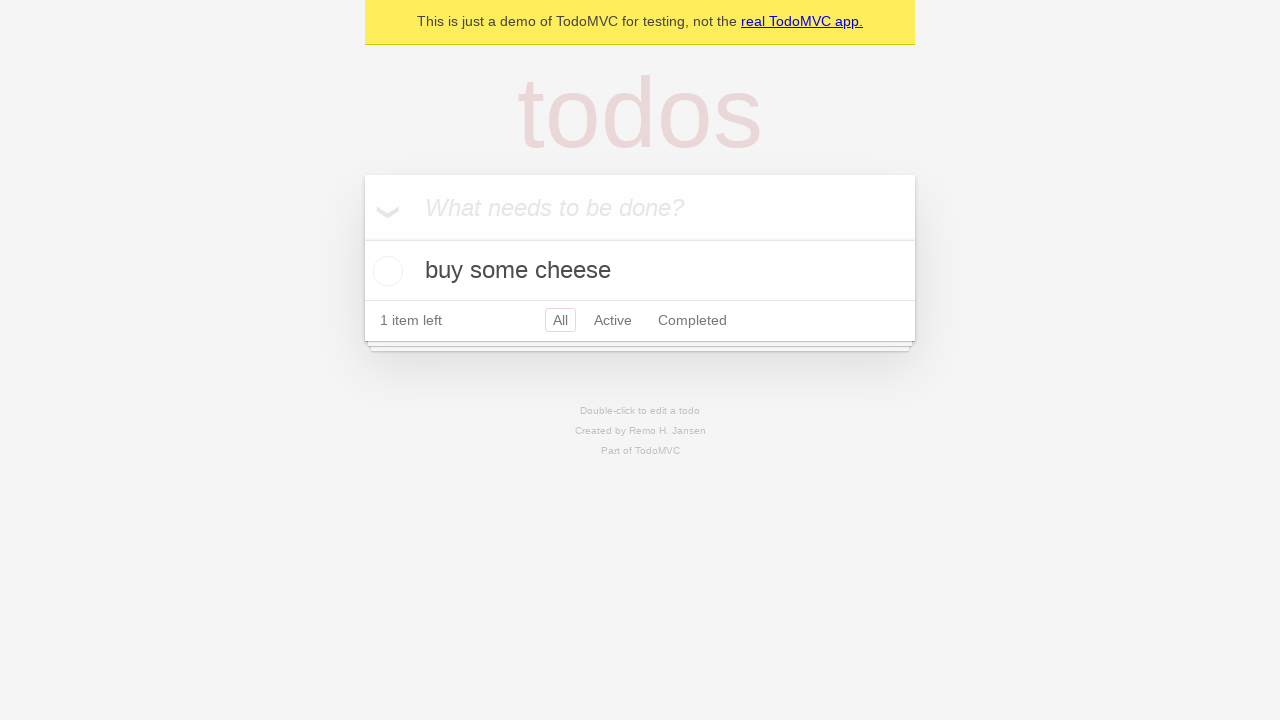

Filled todo input with 'feed the cat' on internal:attr=[placeholder="What needs to be done?"i]
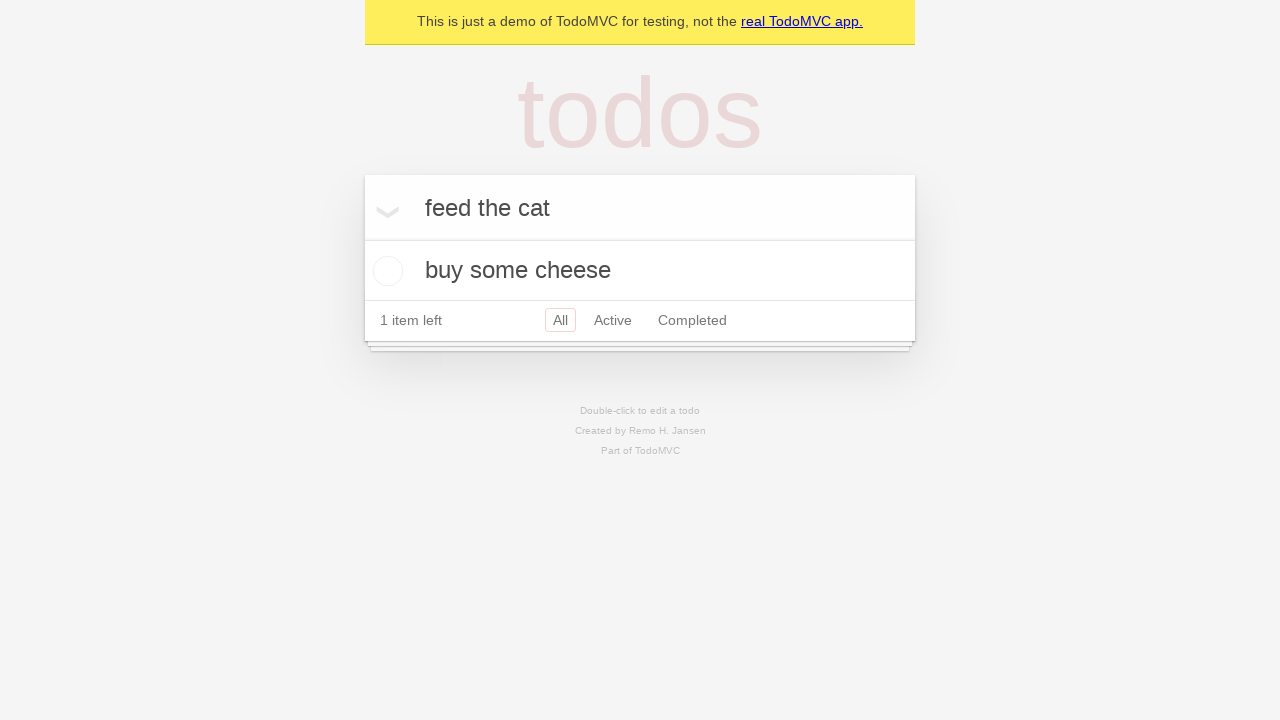

Pressed Enter to add todo item 'feed the cat' on internal:attr=[placeholder="What needs to be done?"i]
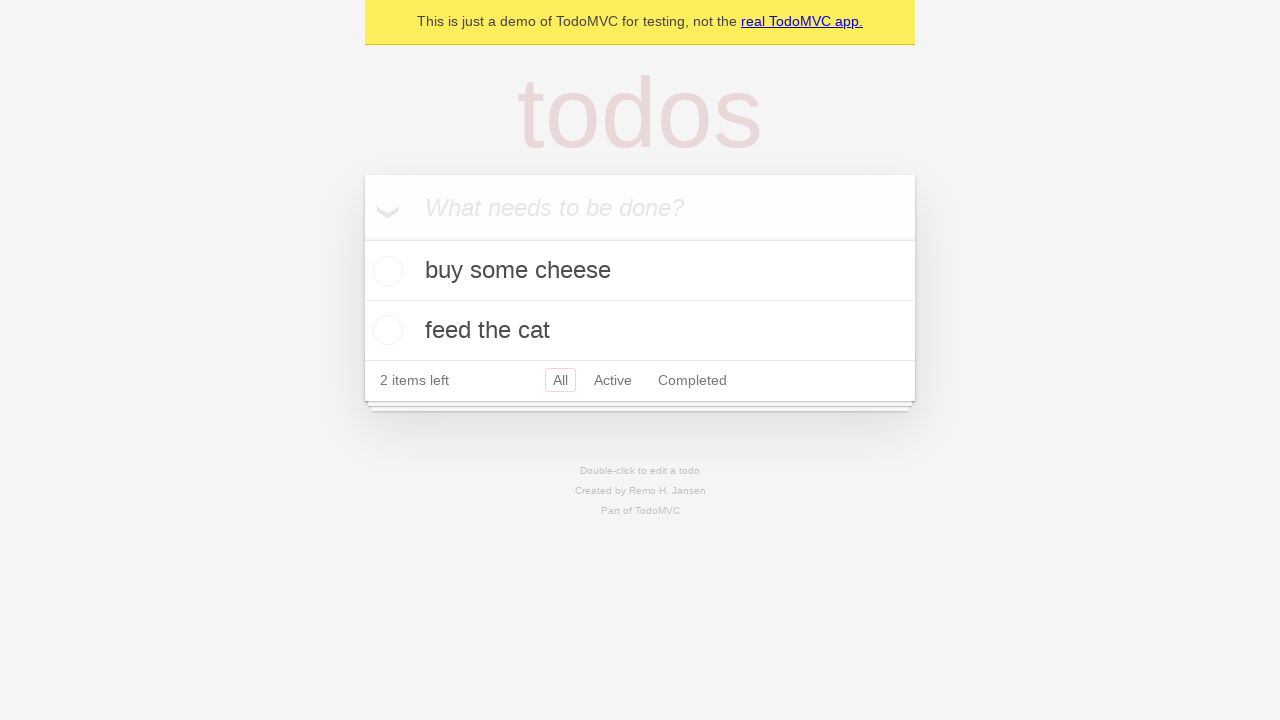

Filled todo input with 'book a doctors appointment' on internal:attr=[placeholder="What needs to be done?"i]
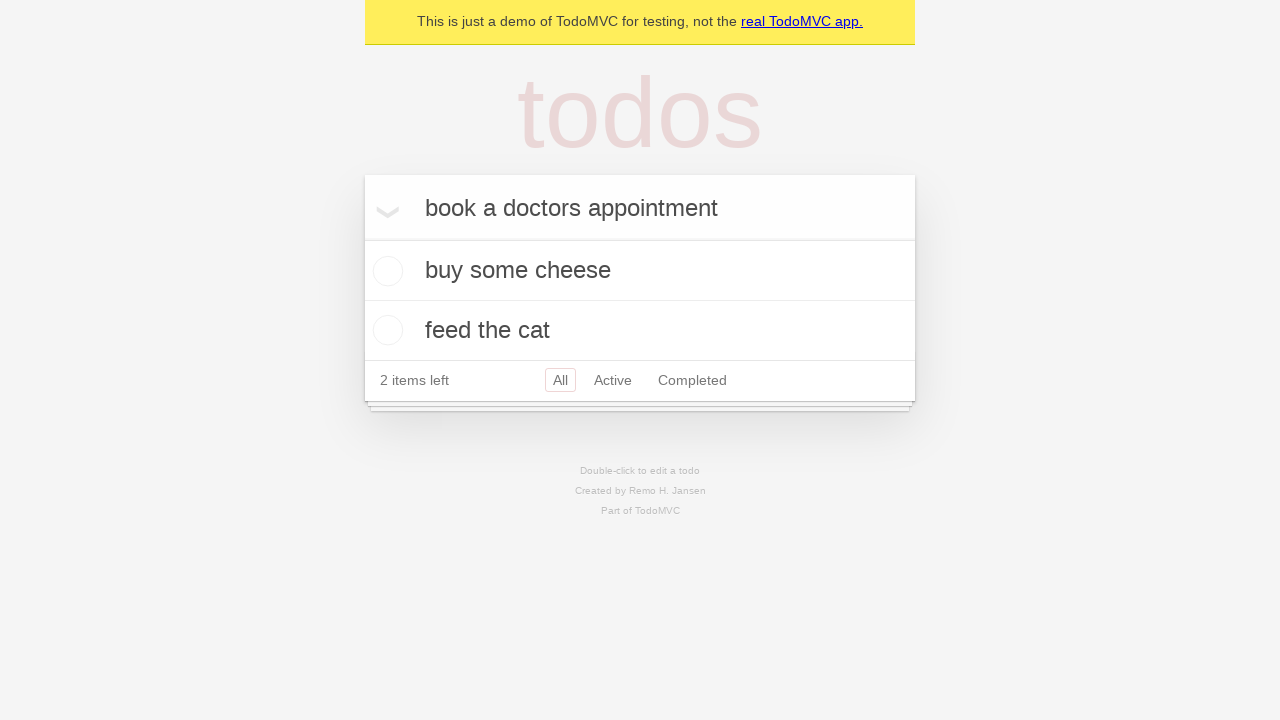

Pressed Enter to add todo item 'book a doctors appointment' on internal:attr=[placeholder="What needs to be done?"i]
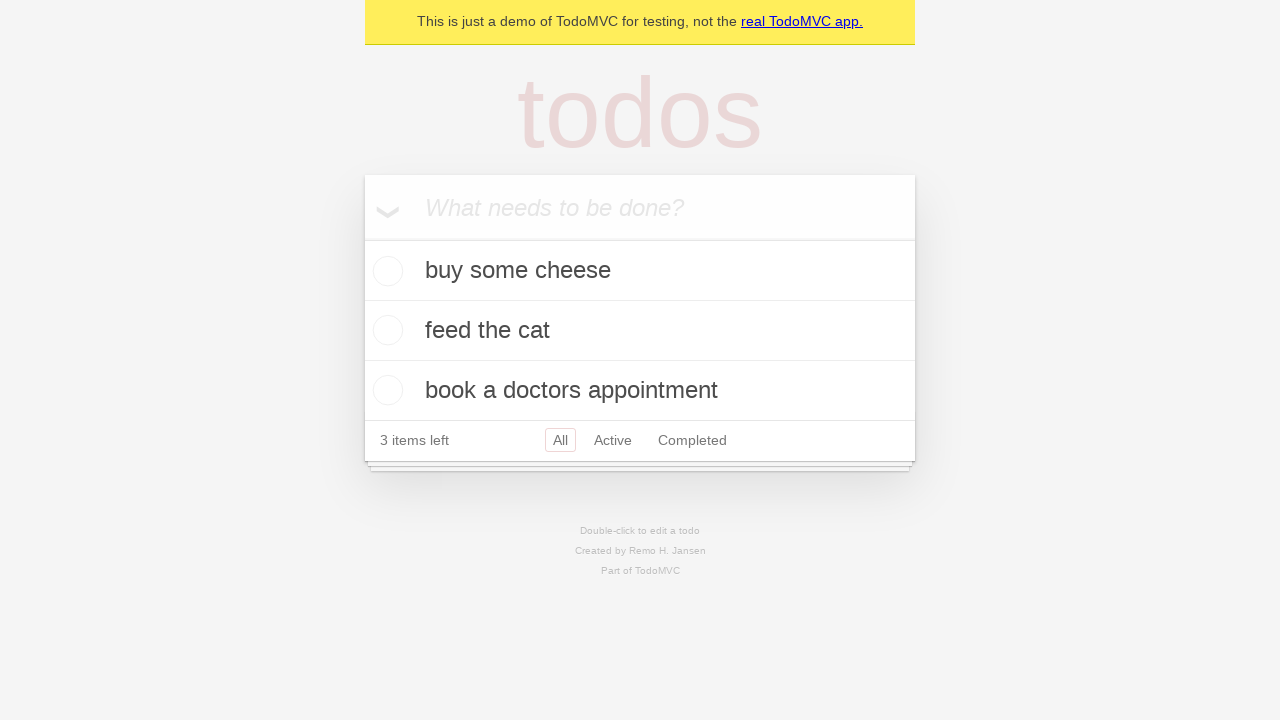

Third todo item loaded and visible
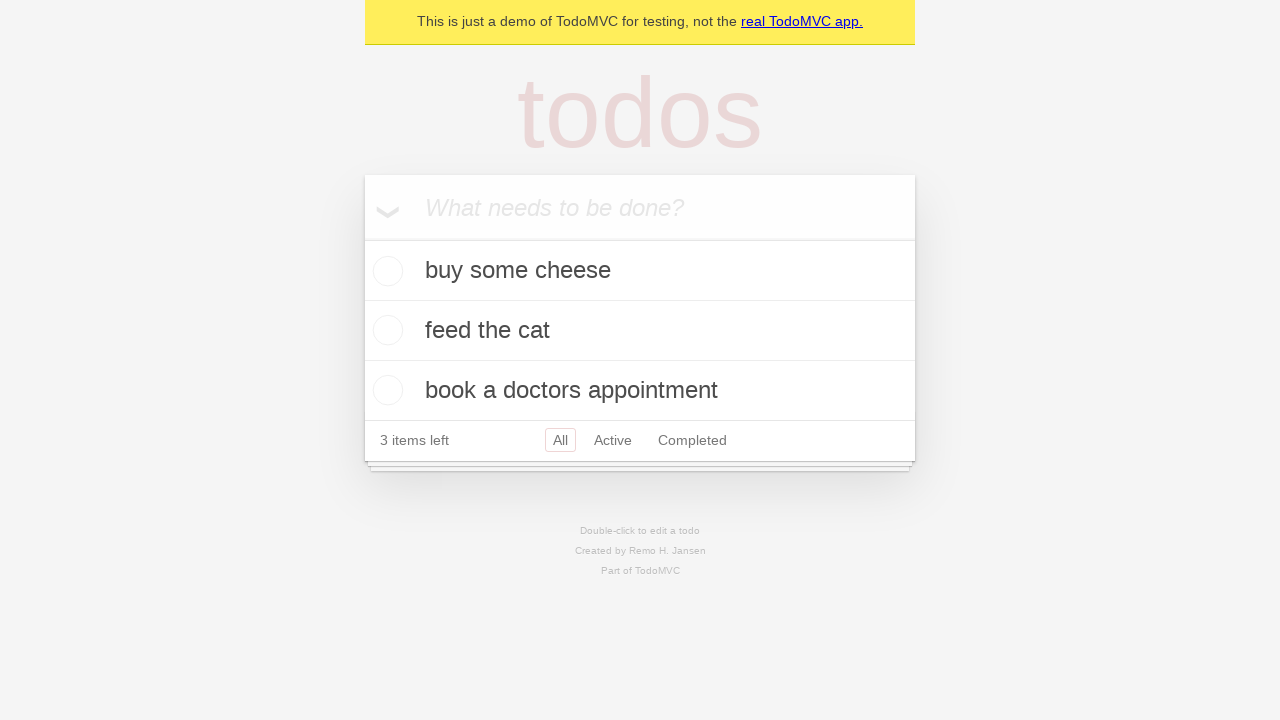

Checked the first todo item as completed at (385, 271) on .todo-list li .toggle >> nth=0
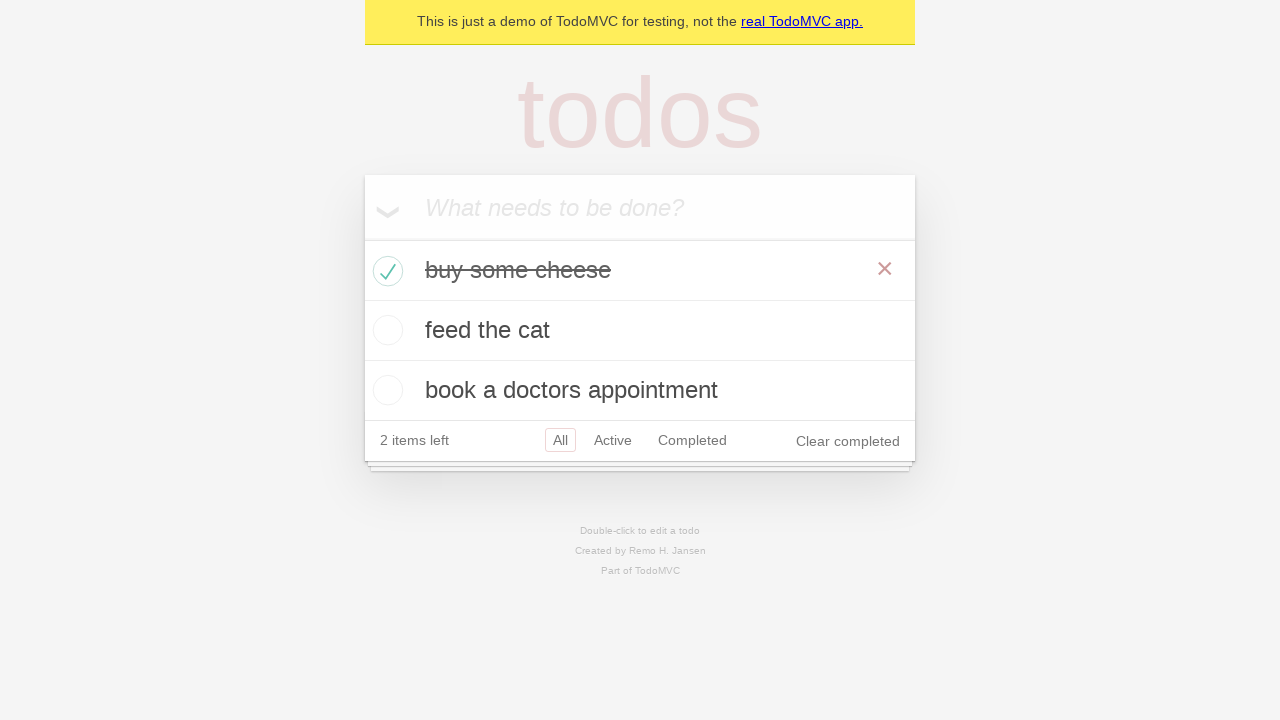

Clear completed button appeared and is visible
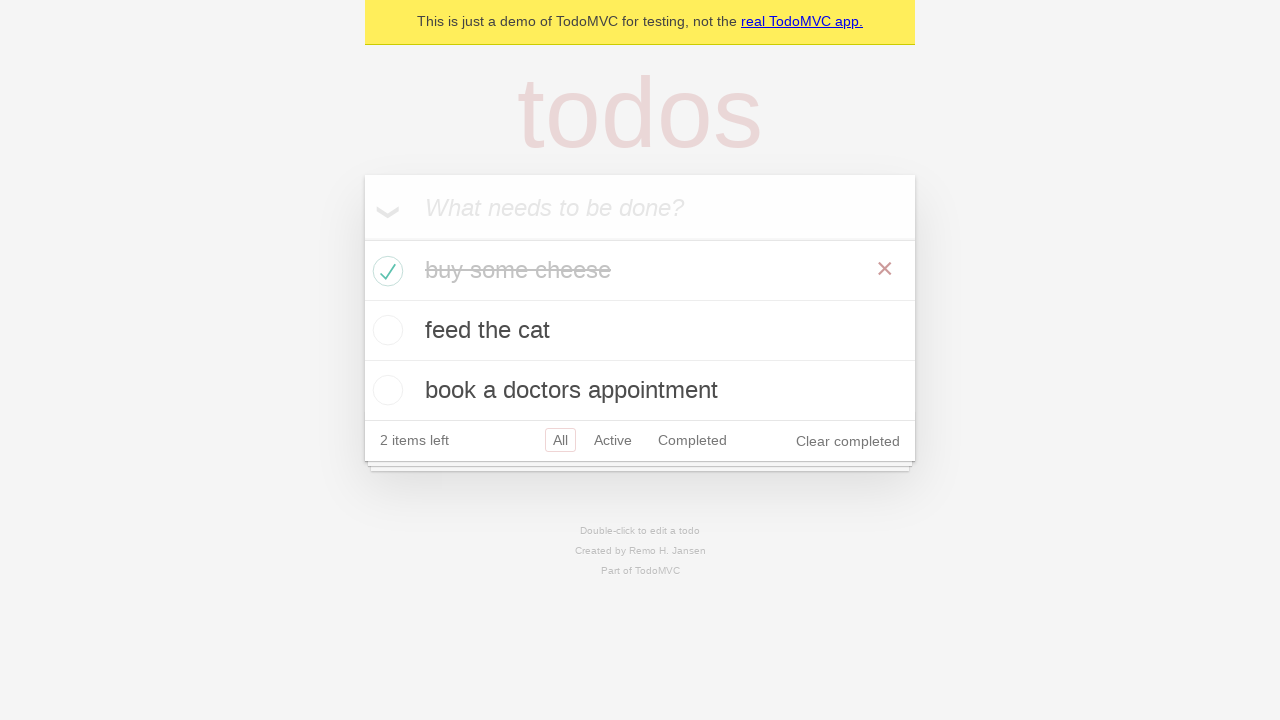

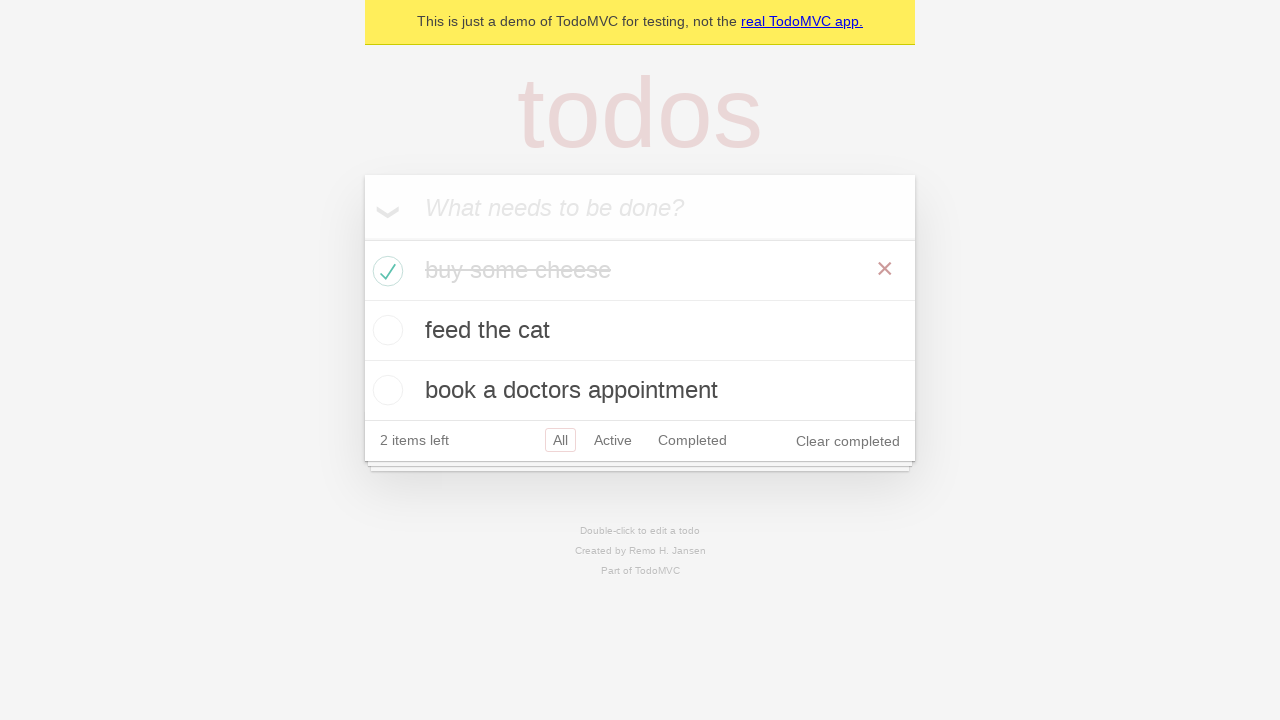